Tests dropdown selection functionality by selecting an option from a dropdown menu and verifying it was selected successfully

Starting URL: https://the-internet.herokuapp.com/dropdown

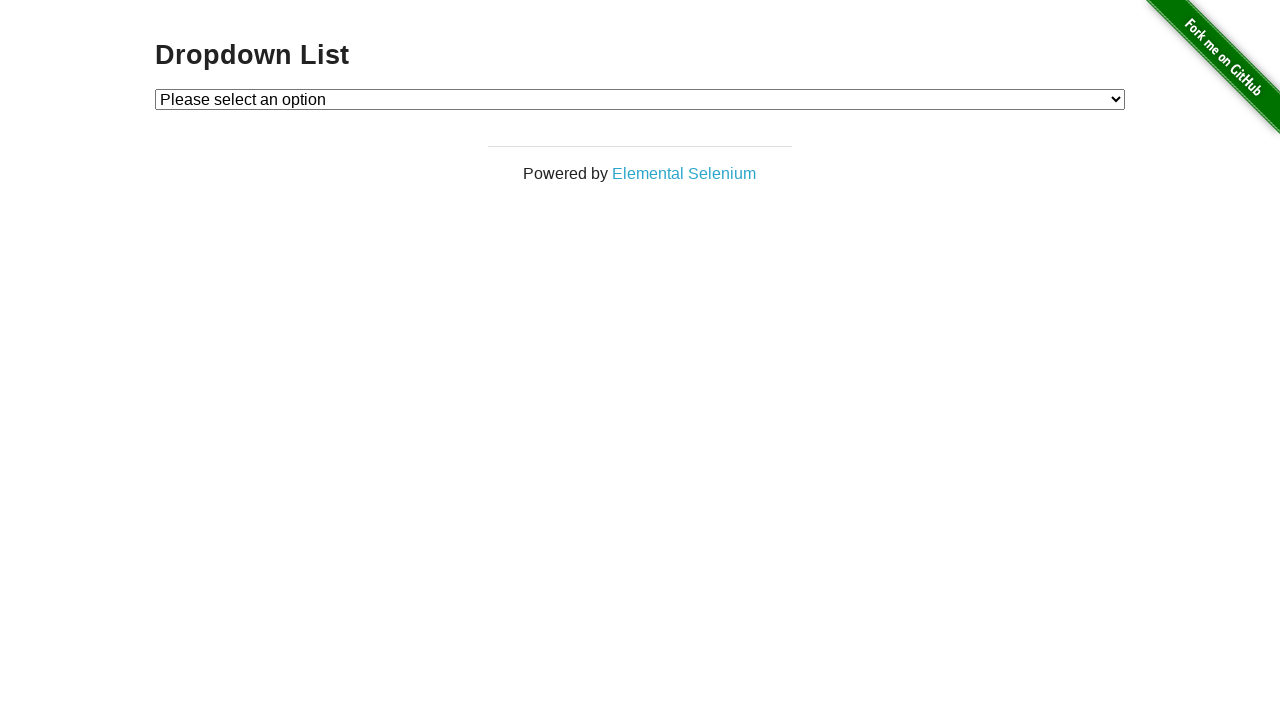

Navigated to dropdown menu page
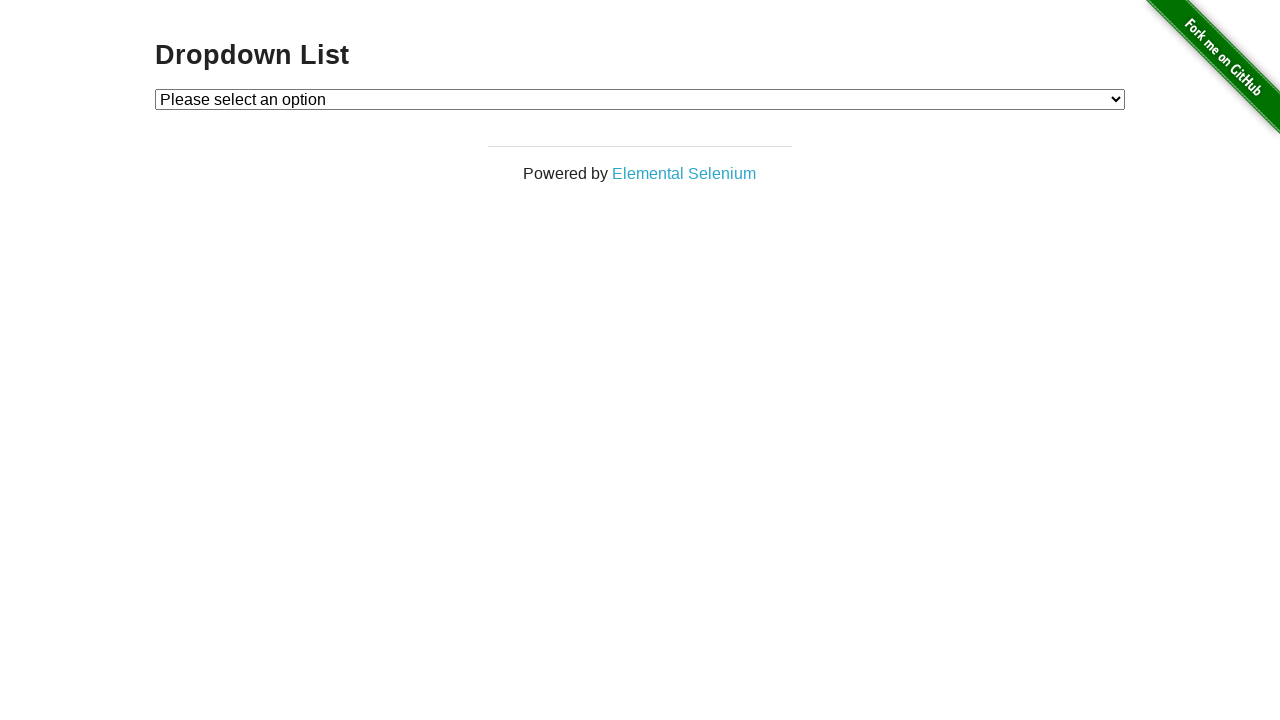

Selected 'Option 1' from the dropdown menu on #dropdown
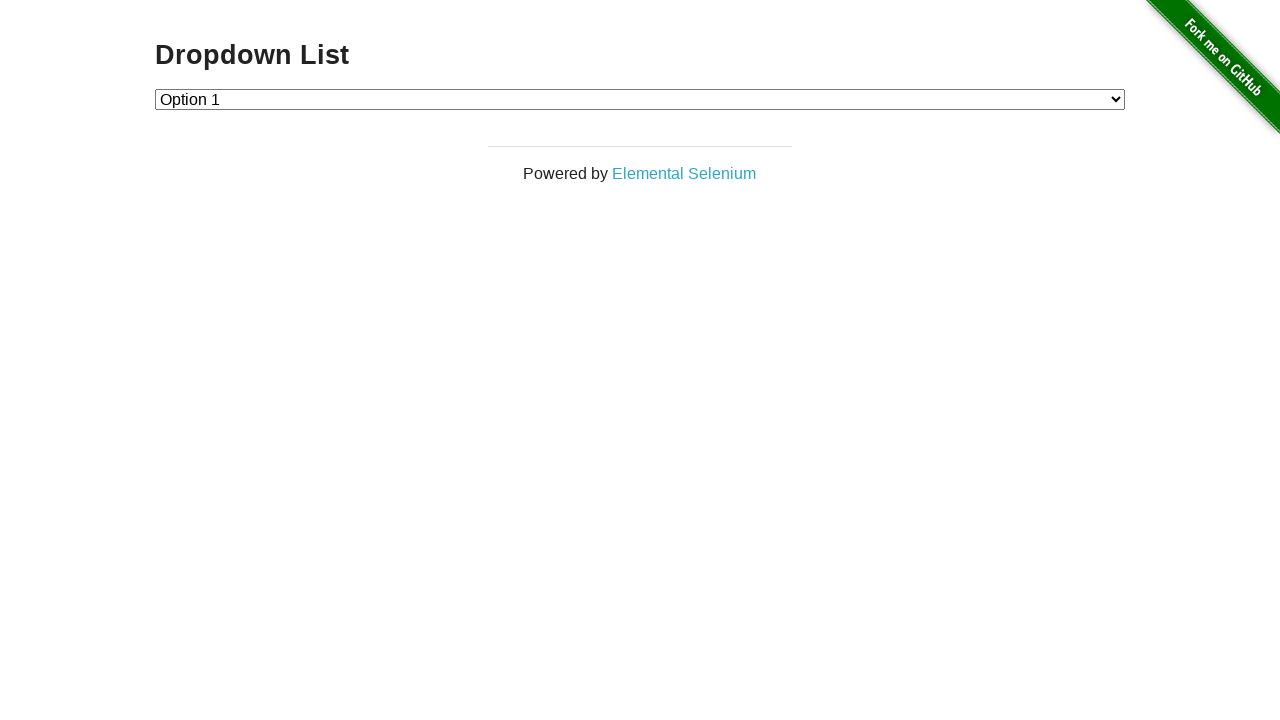

Verified that 'Option 1' was successfully selected
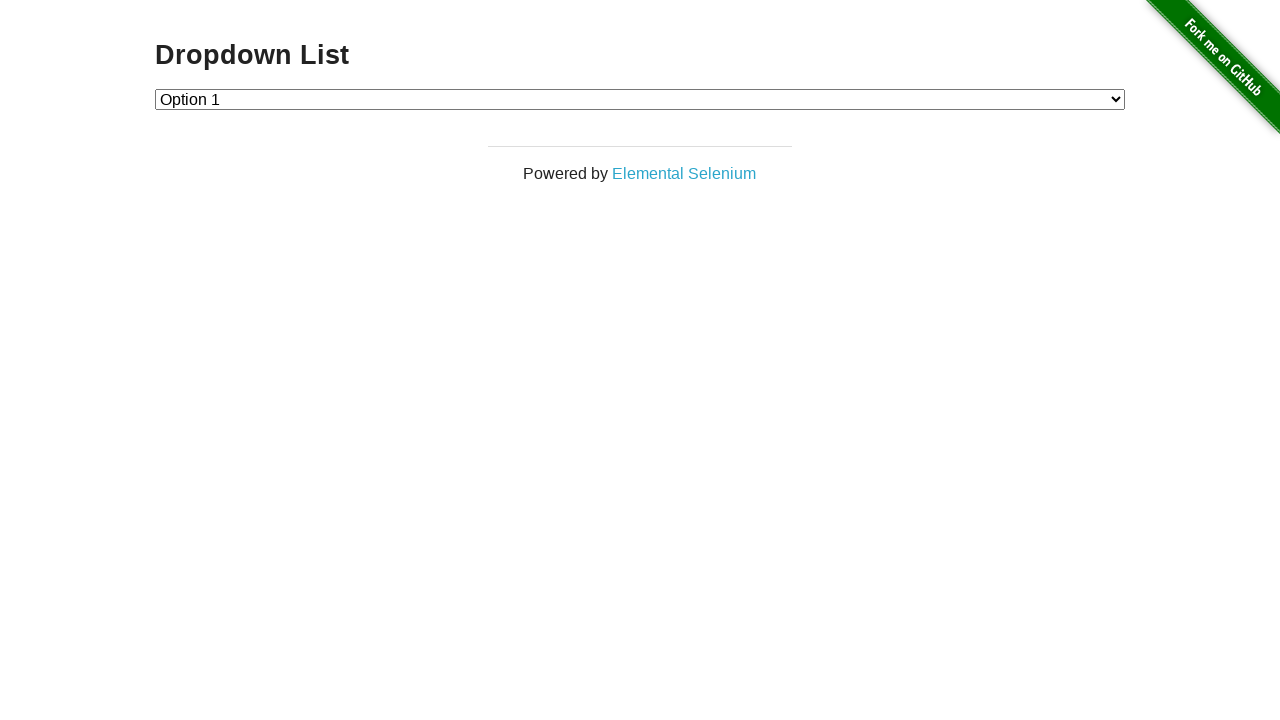

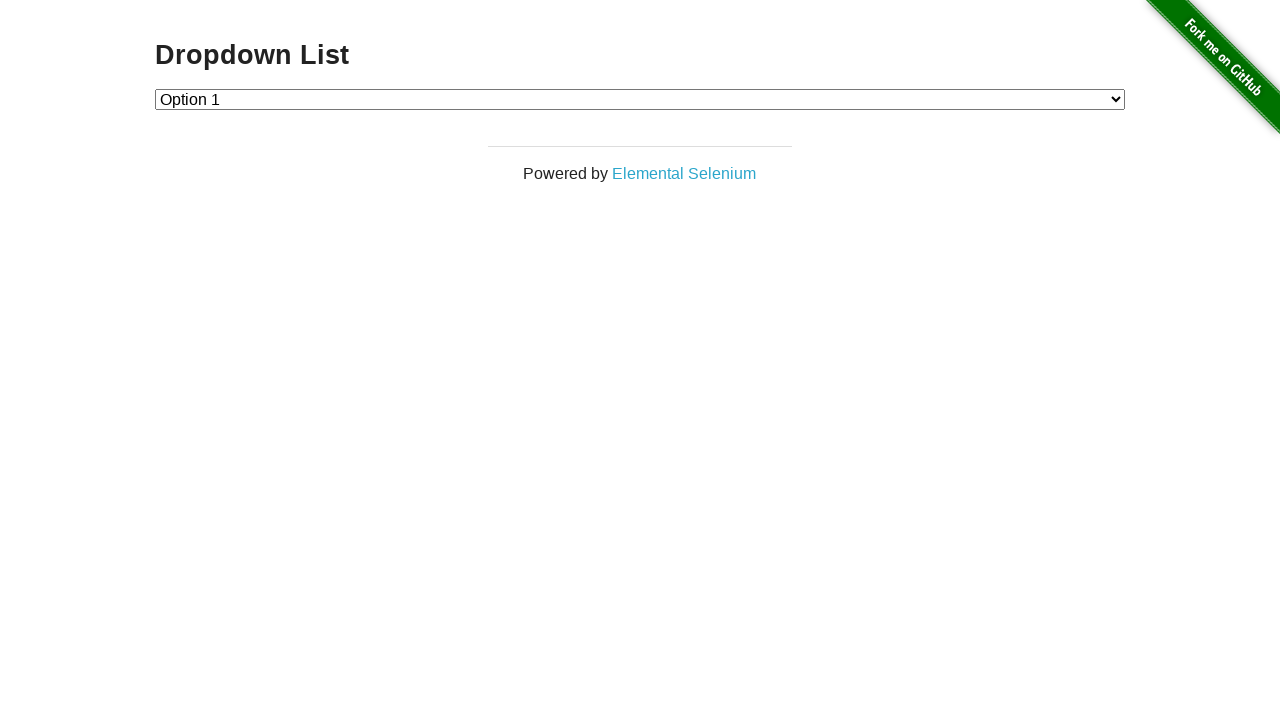